Tests context menu by right-clicking on an element to trigger the context menu

Starting URL: http://the-internet.herokuapp.com/

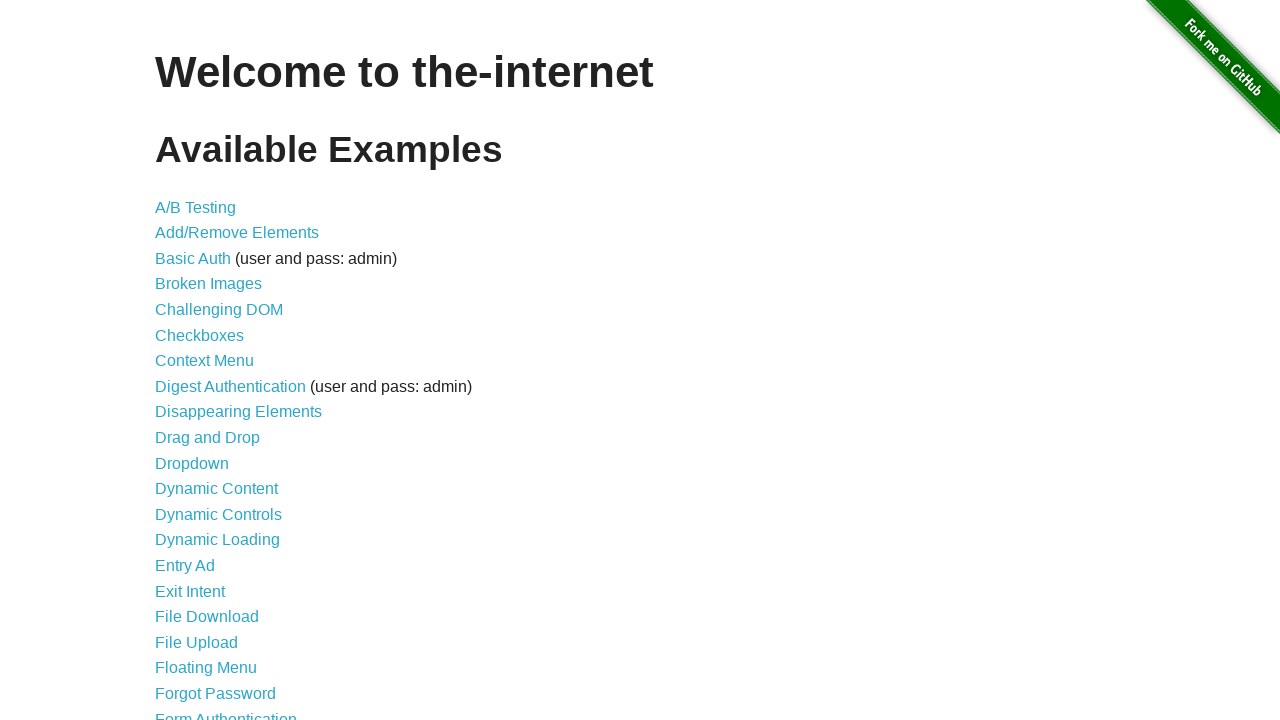

Clicked Context Menu link at (204, 361) on internal:role=link[name="Context Menu"i]
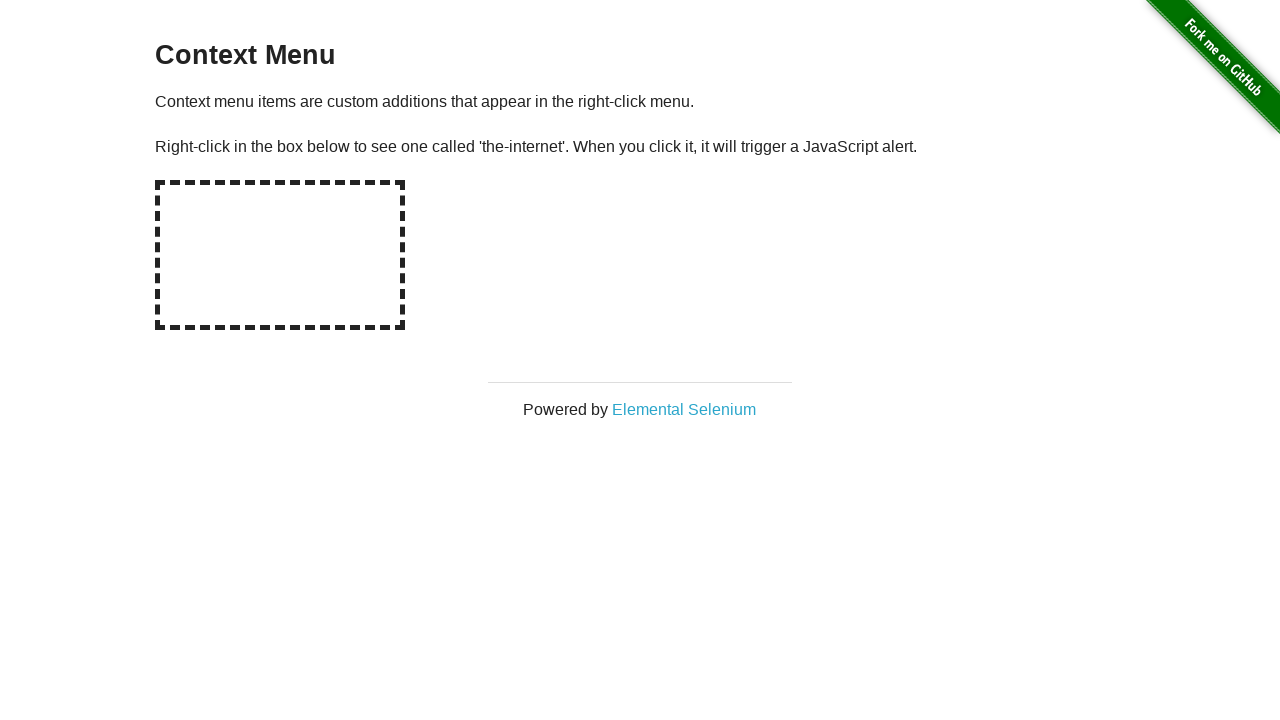

Box element loaded
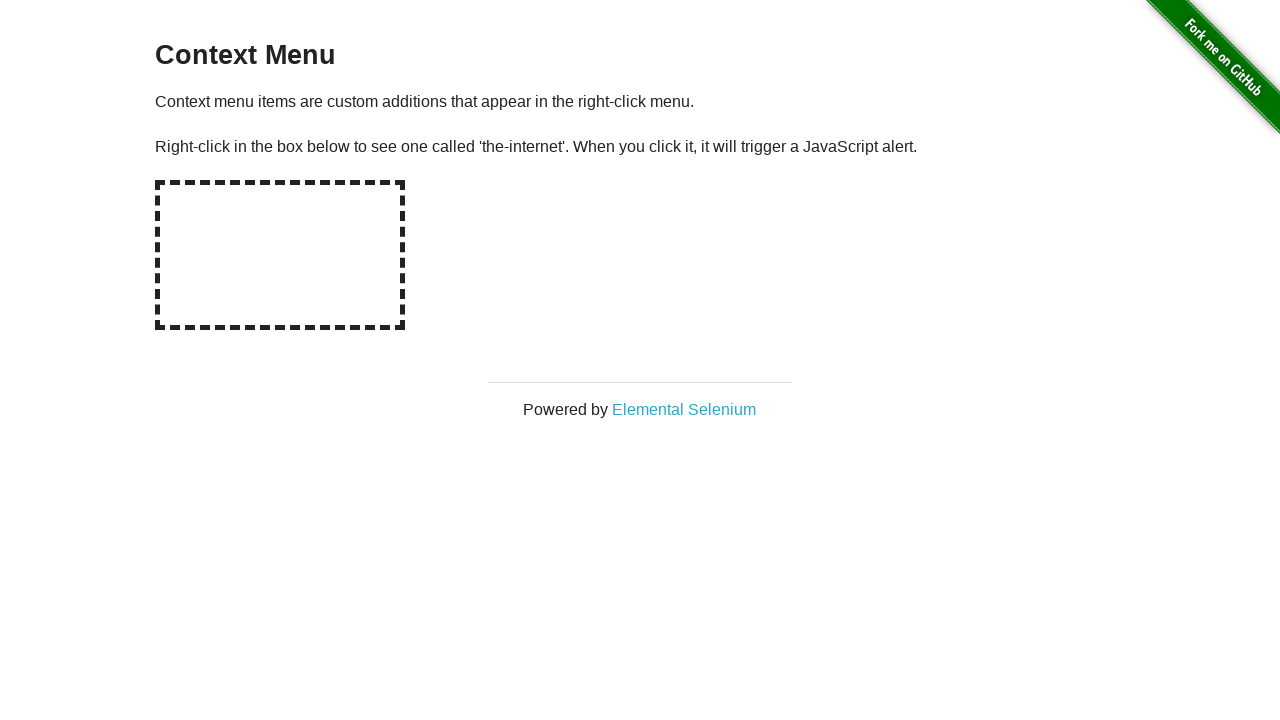

Right-clicked on the box element to trigger context menu at (280, 255) on [oncontextmenu="displayMessage()"]
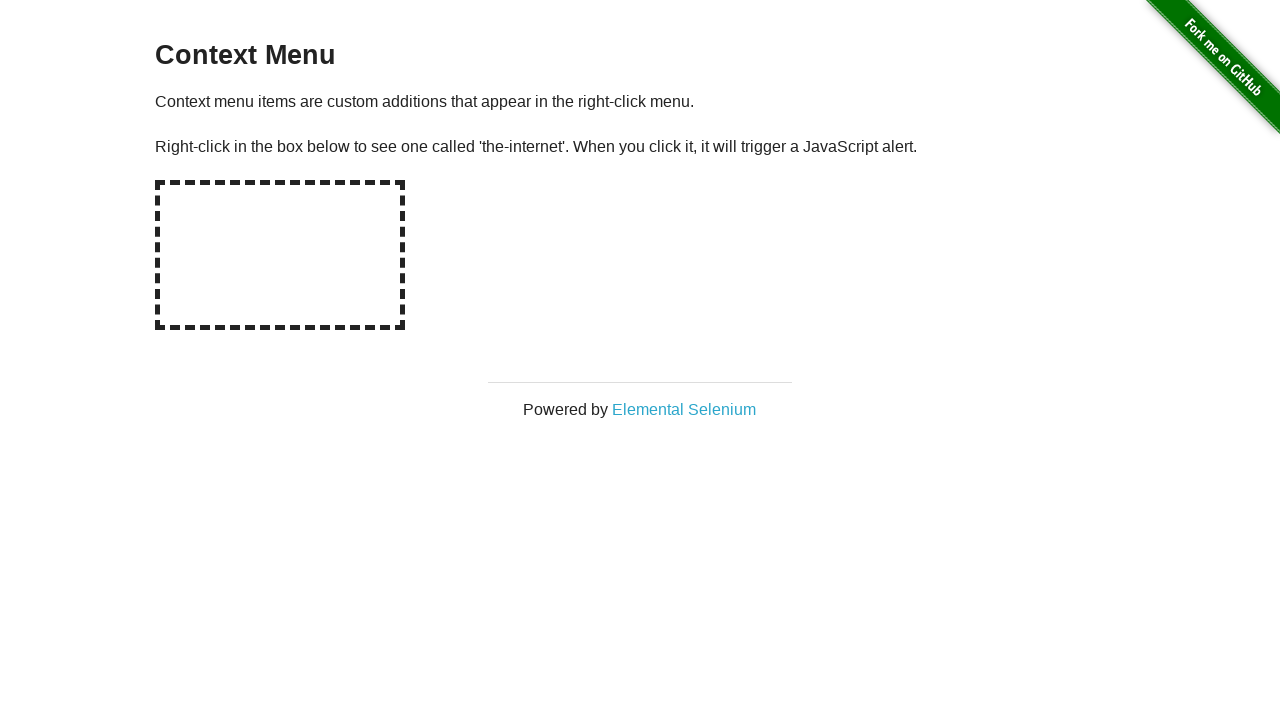

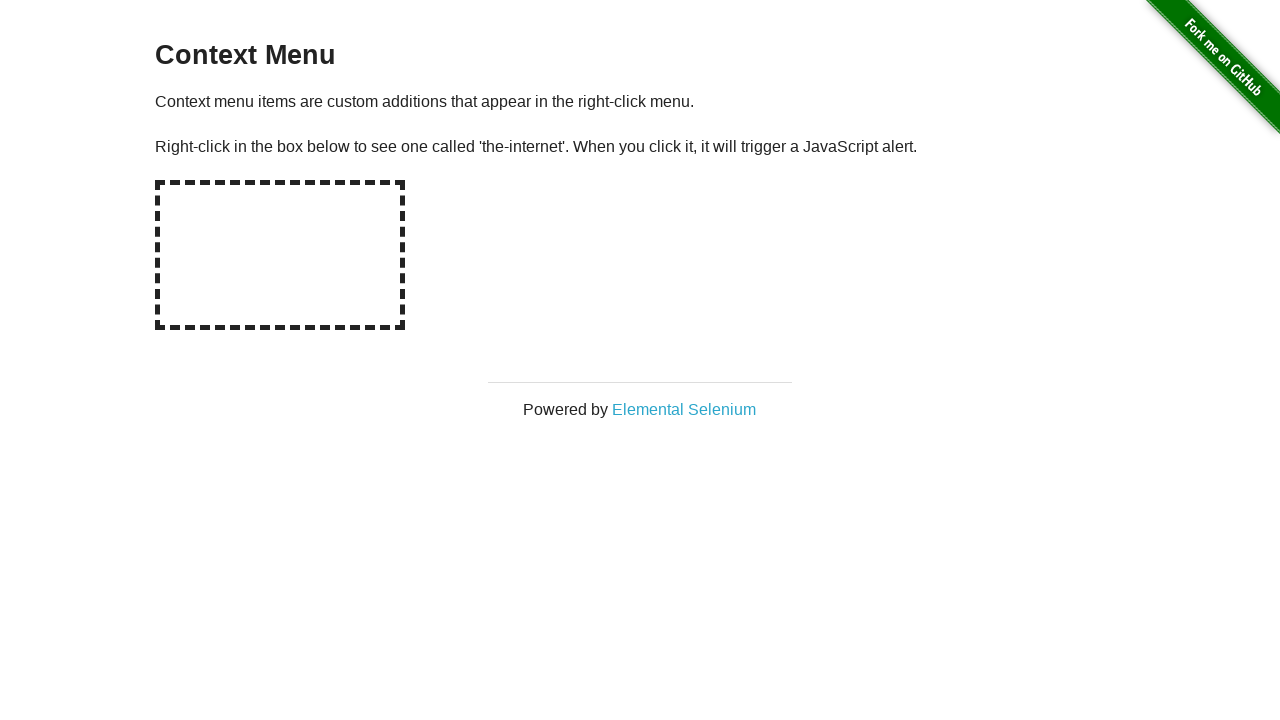